Tests file download functionality by clicking the download button on a demo page and verifying the file is downloaded successfully.

Starting URL: https://demoqa.com/upload-download

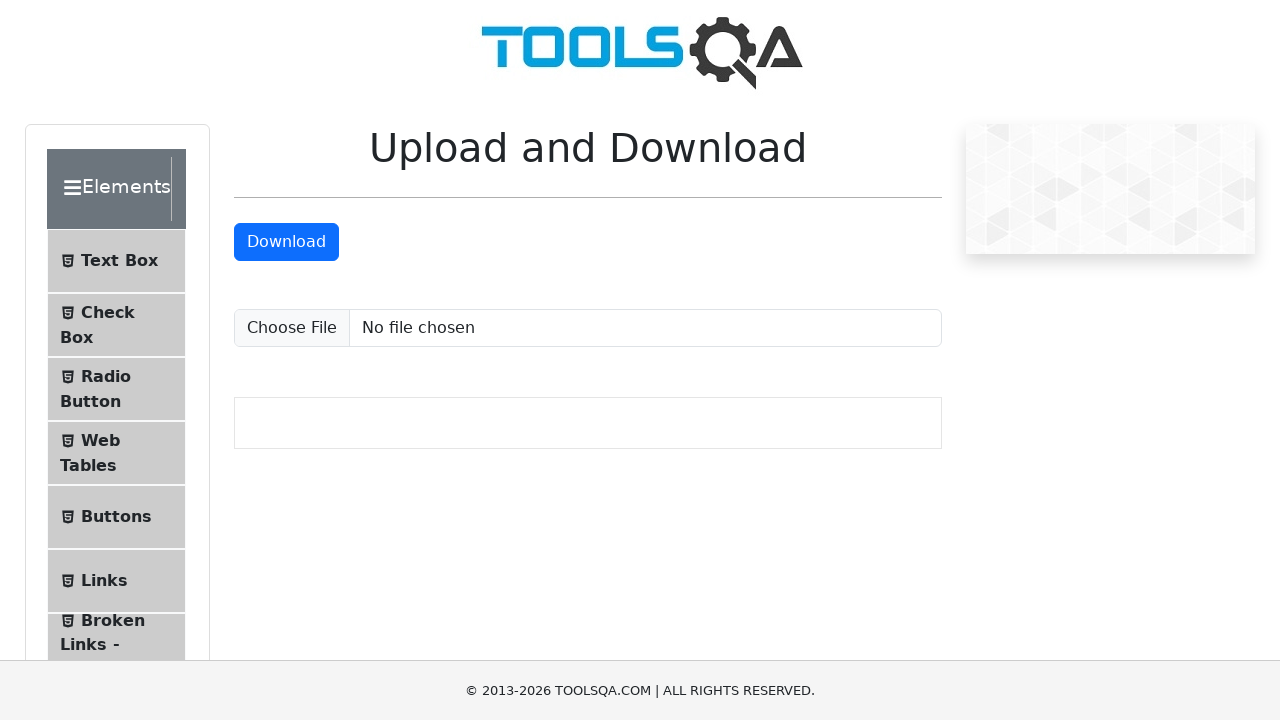

Scrolled download button into view
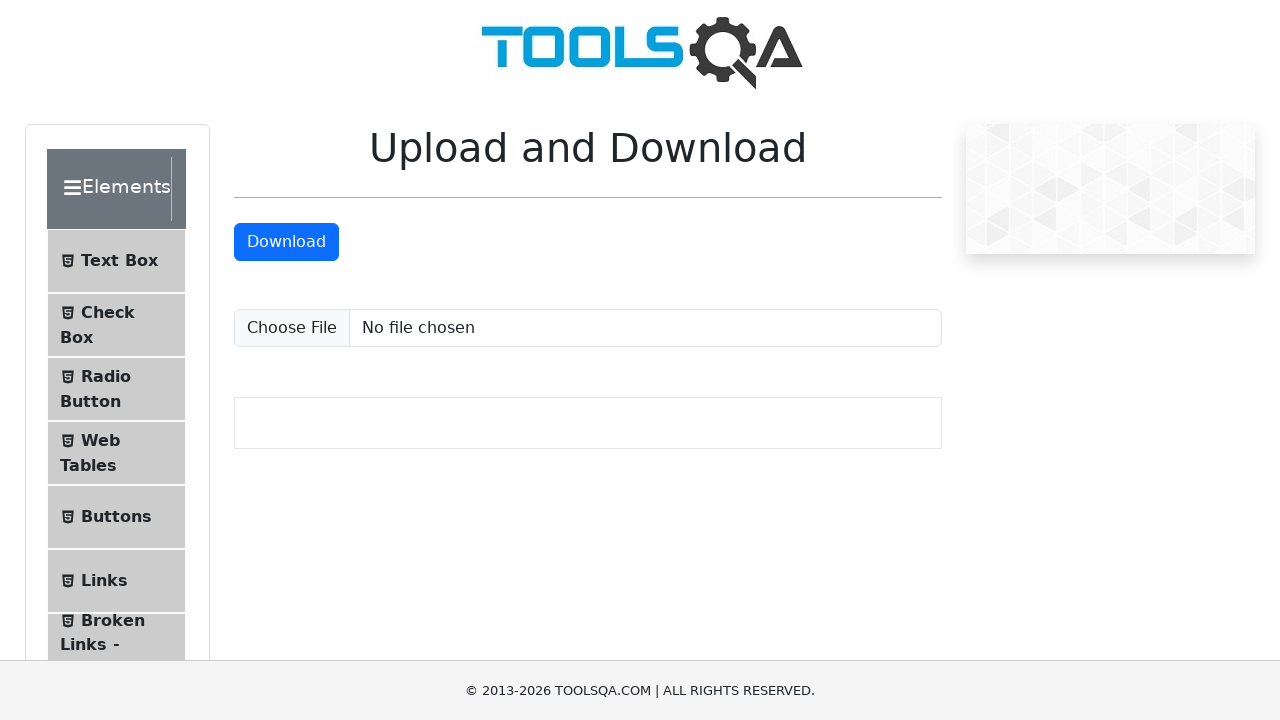

Clicked download button and waiting for download to start at (286, 242) on #downloadButton
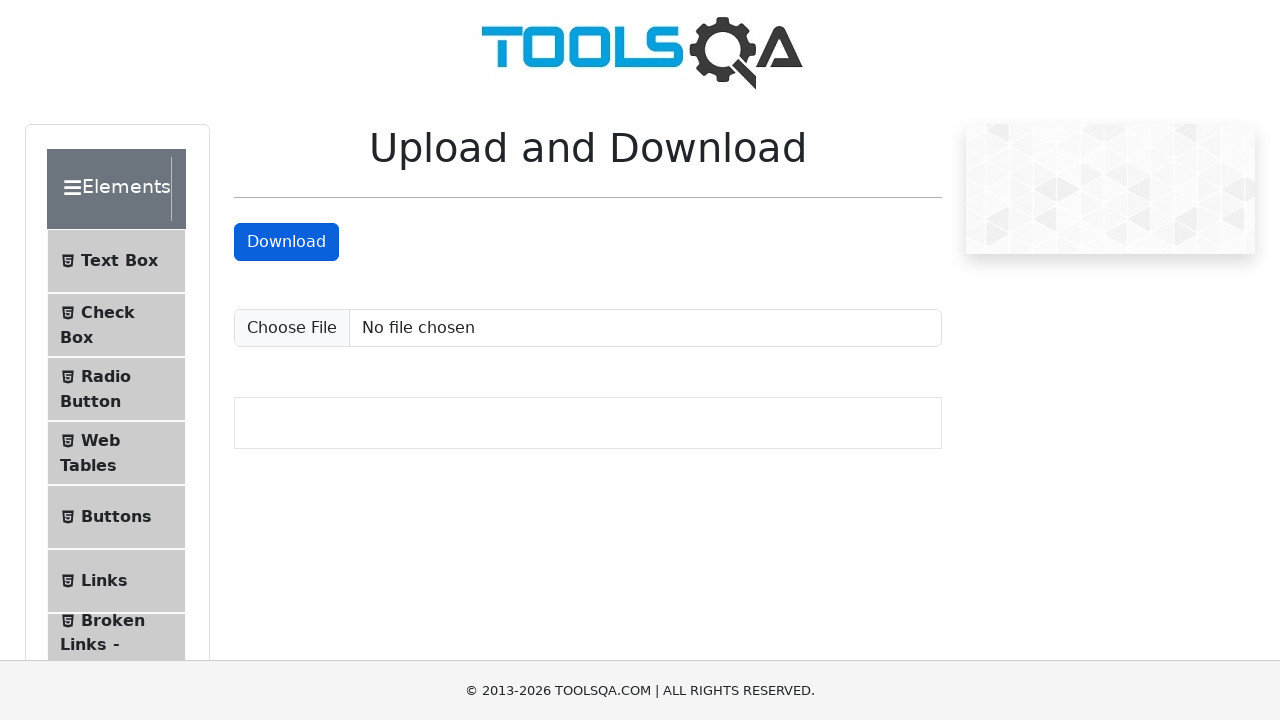

Download completed and download object retrieved
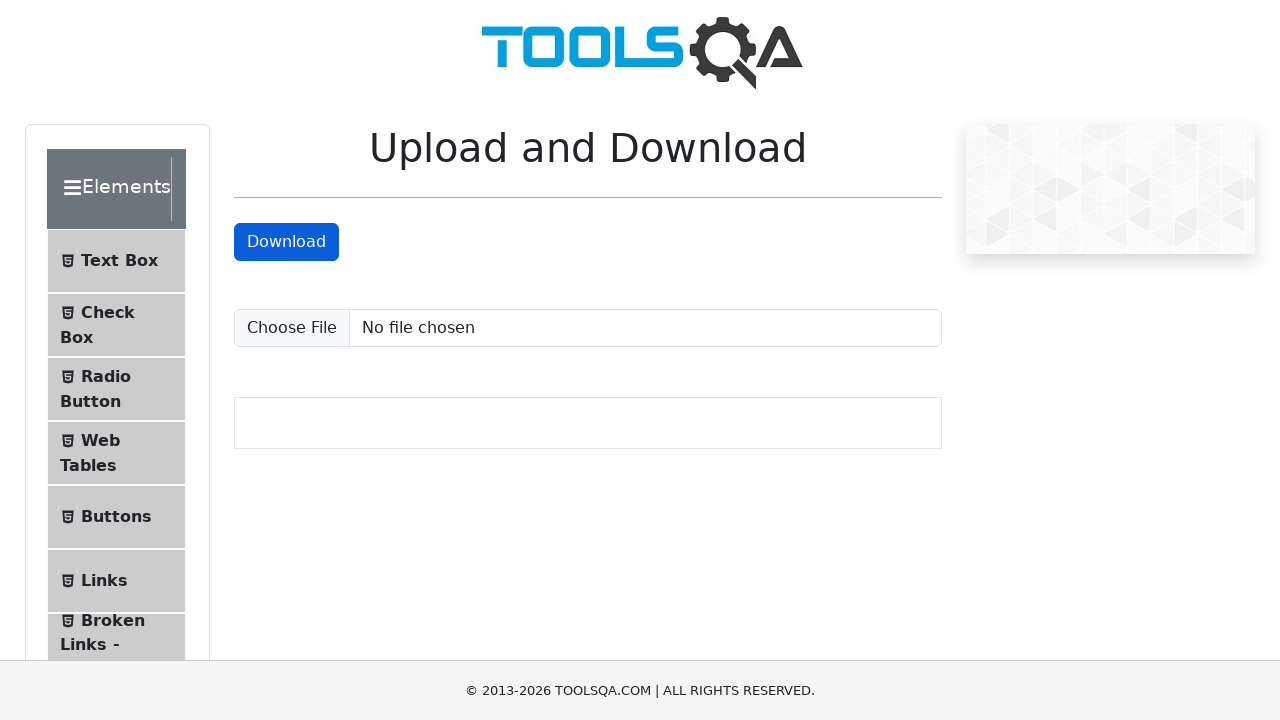

Verified downloaded filename is sampleFile.jpeg
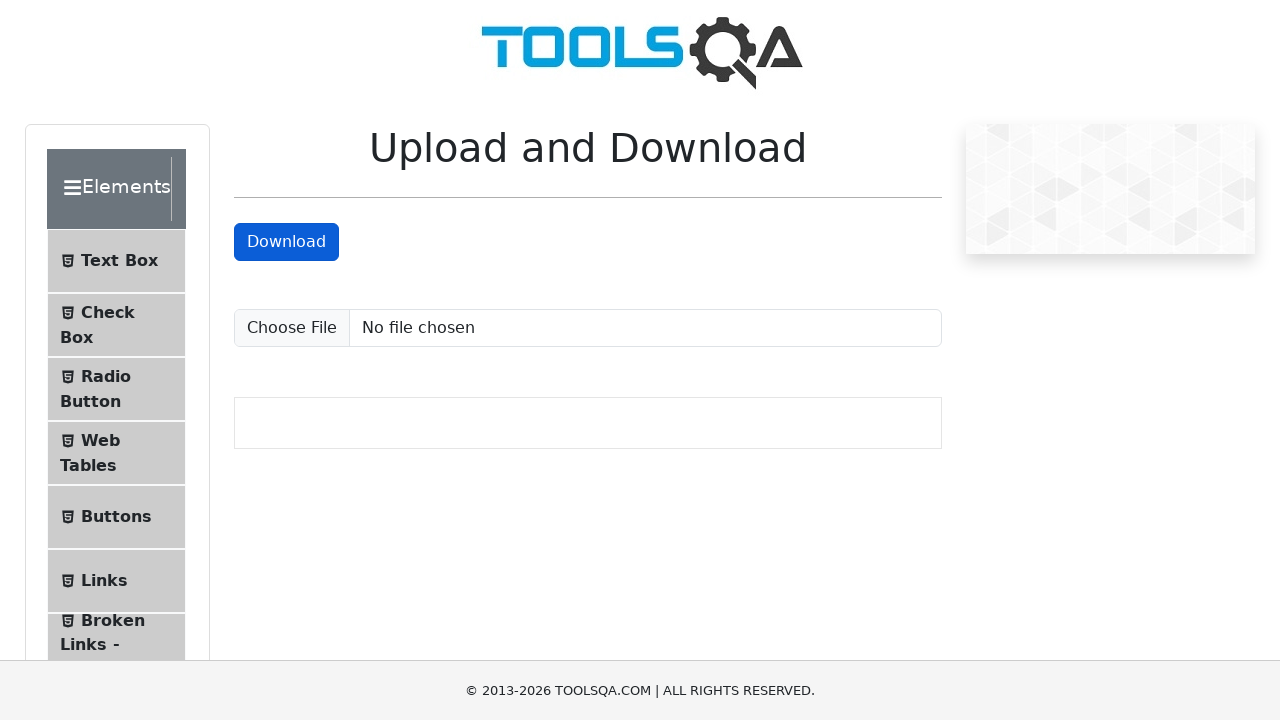

Saved downloaded file to /tmp/sampleFile.jpeg
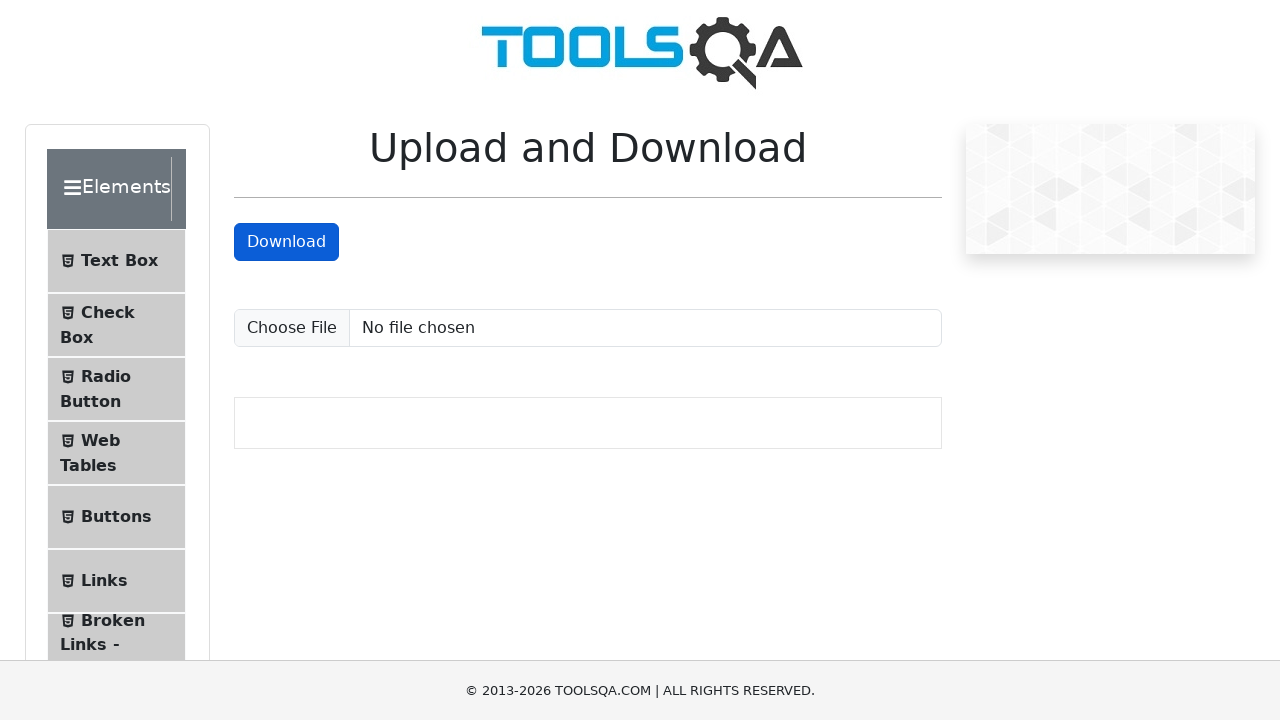

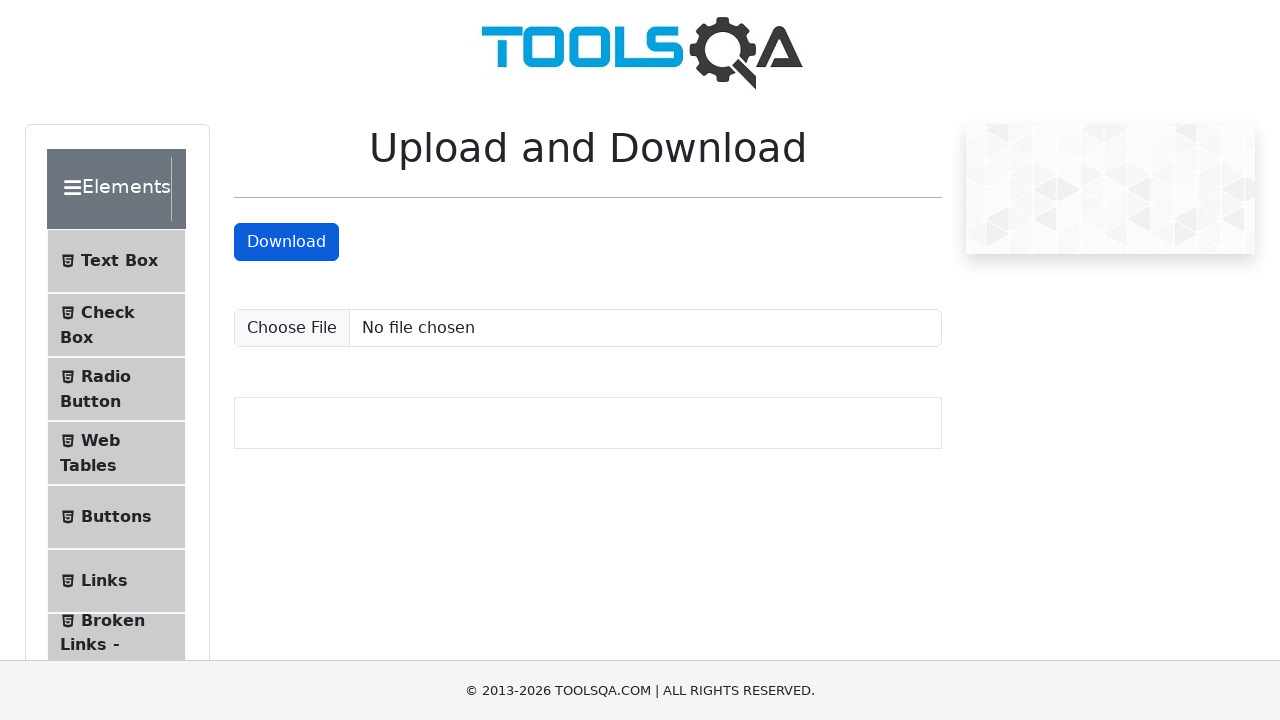